Clicks the confirmation alert button, accepts the alert, and verifies the OK result is displayed

Starting URL: https://demoqa.com/alerts

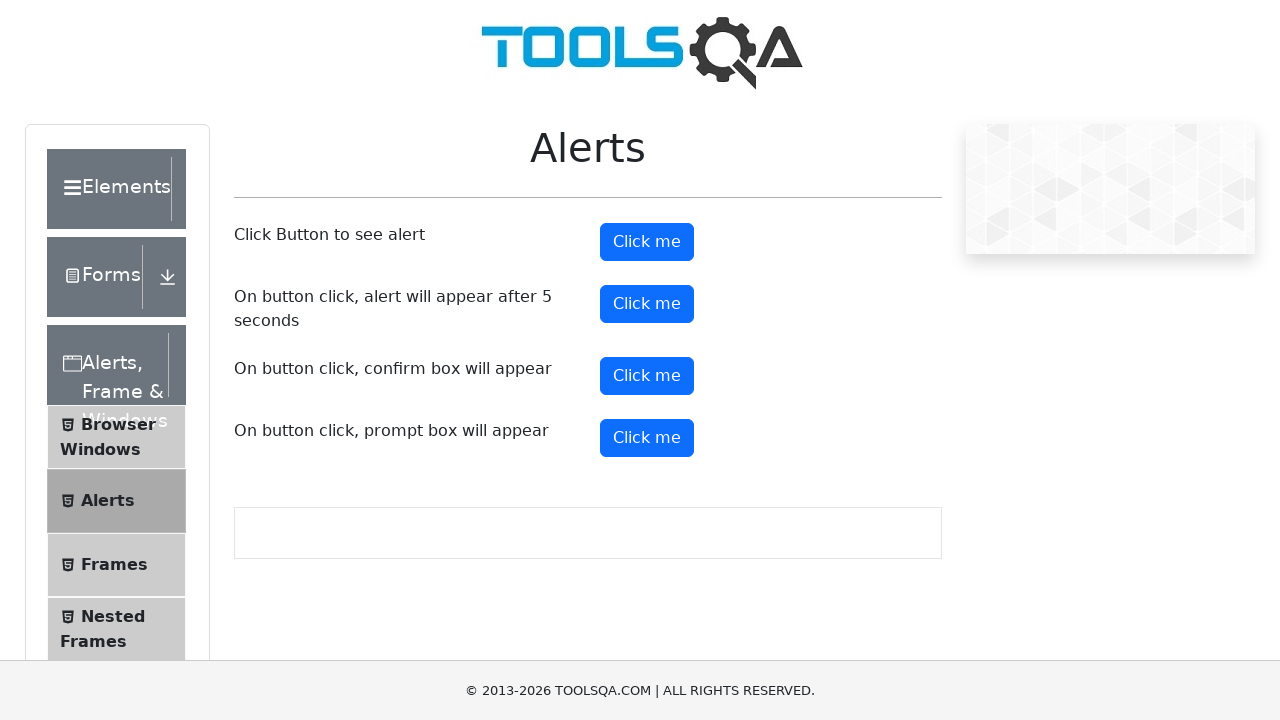

Set up dialog handler to accept alerts
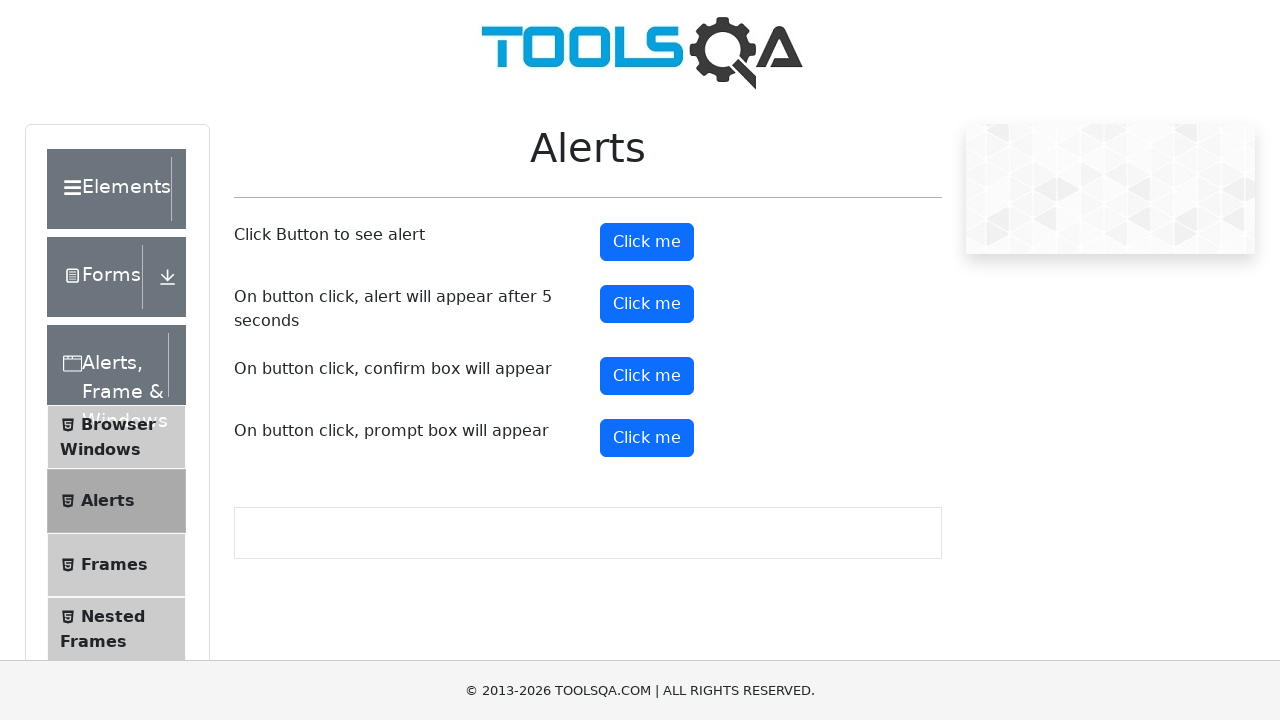

Clicked confirmation alert button at (647, 376) on #confirmButton
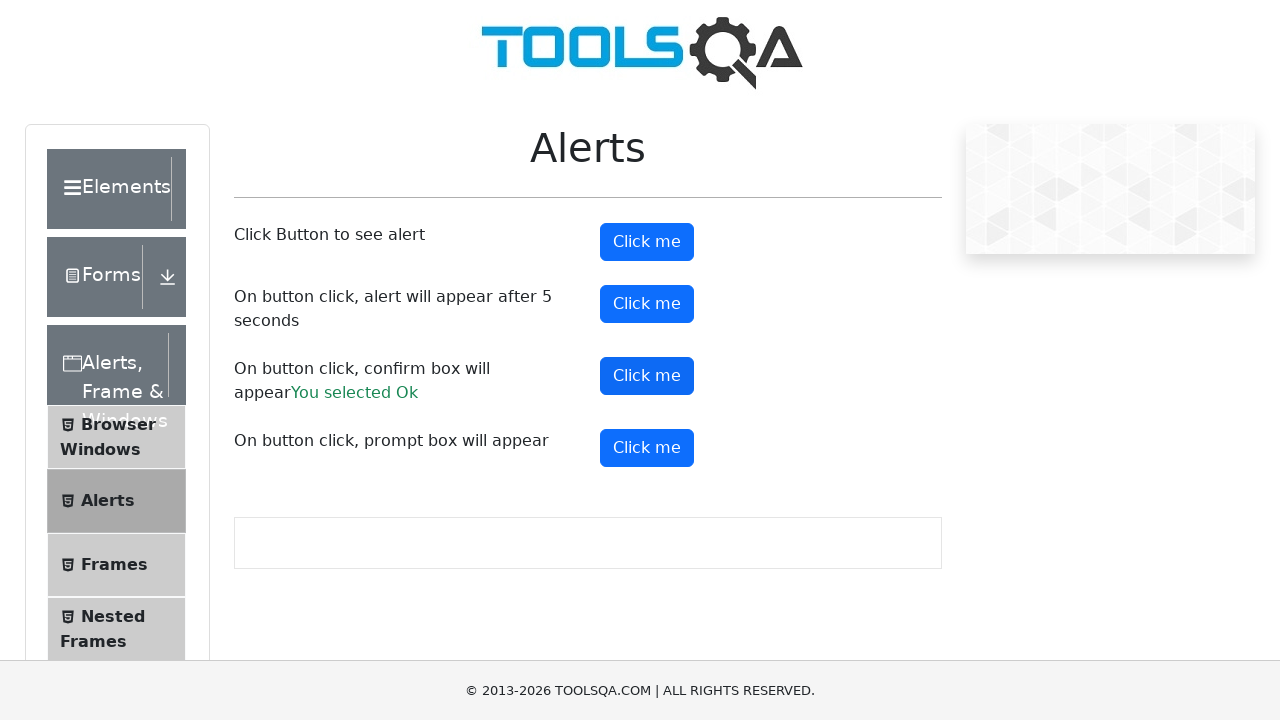

Confirmation result element appeared
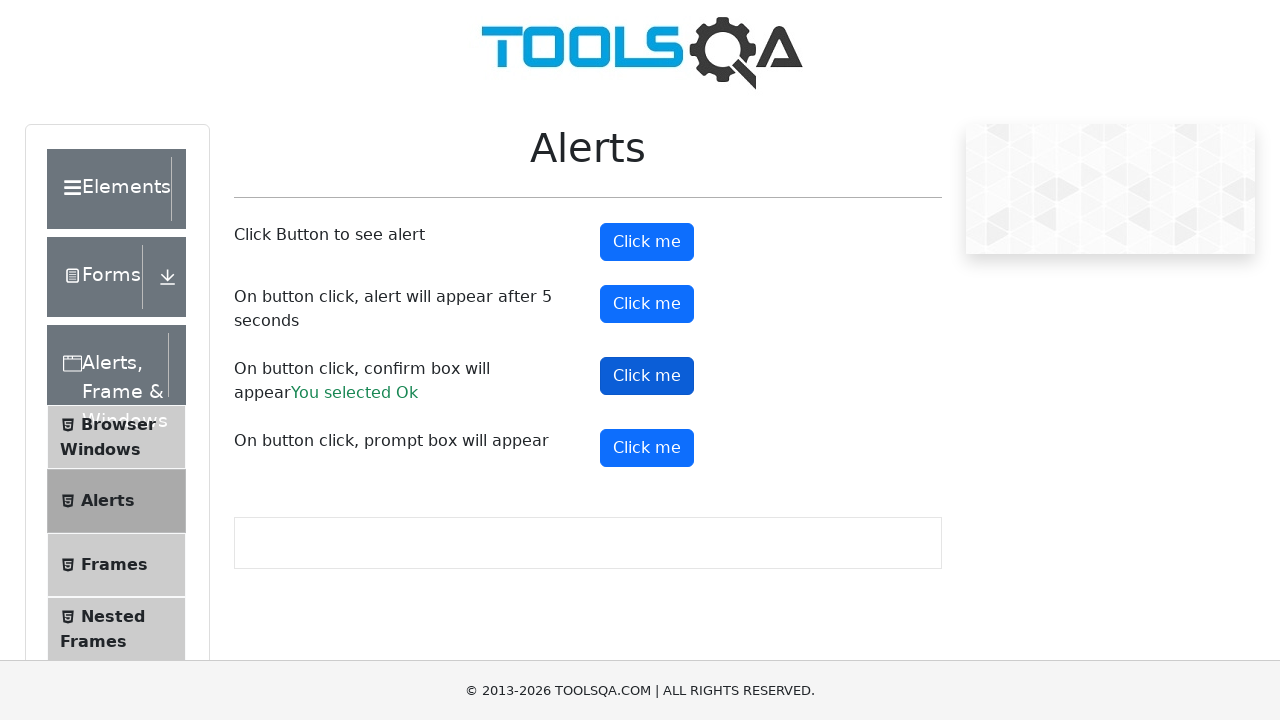

Retrieved confirmation result text
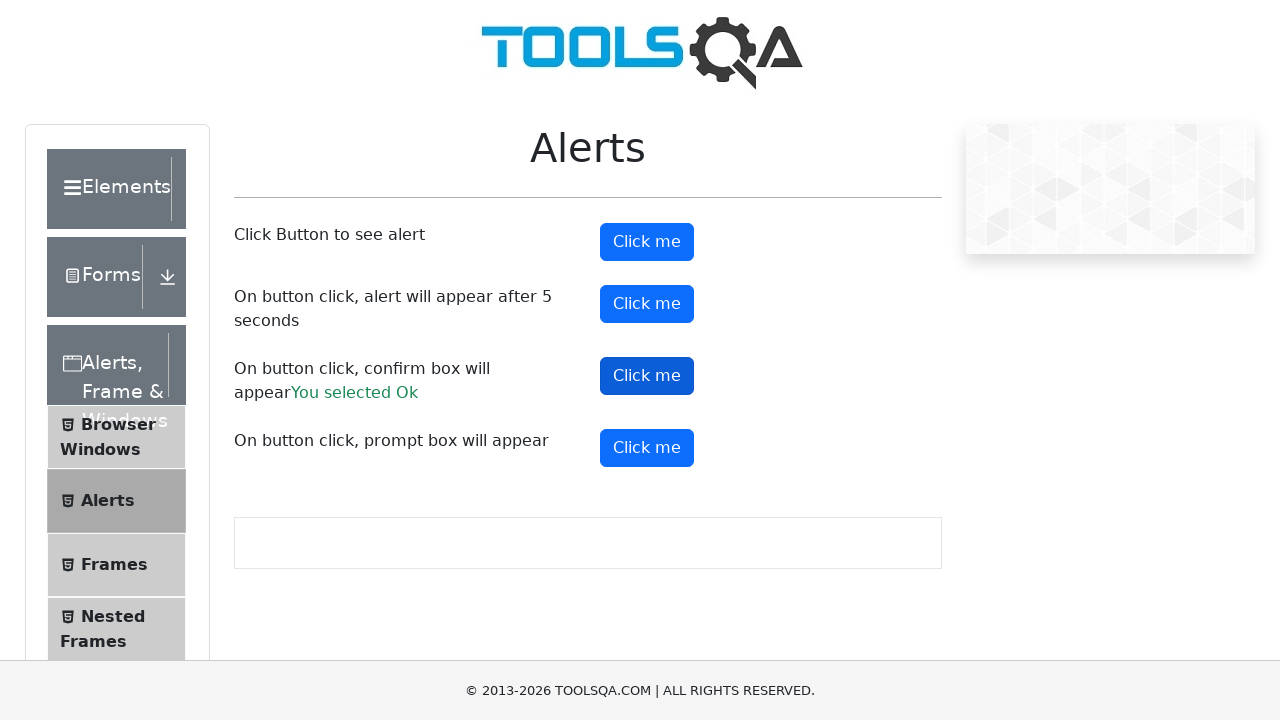

Verified result text is 'You selected Ok'
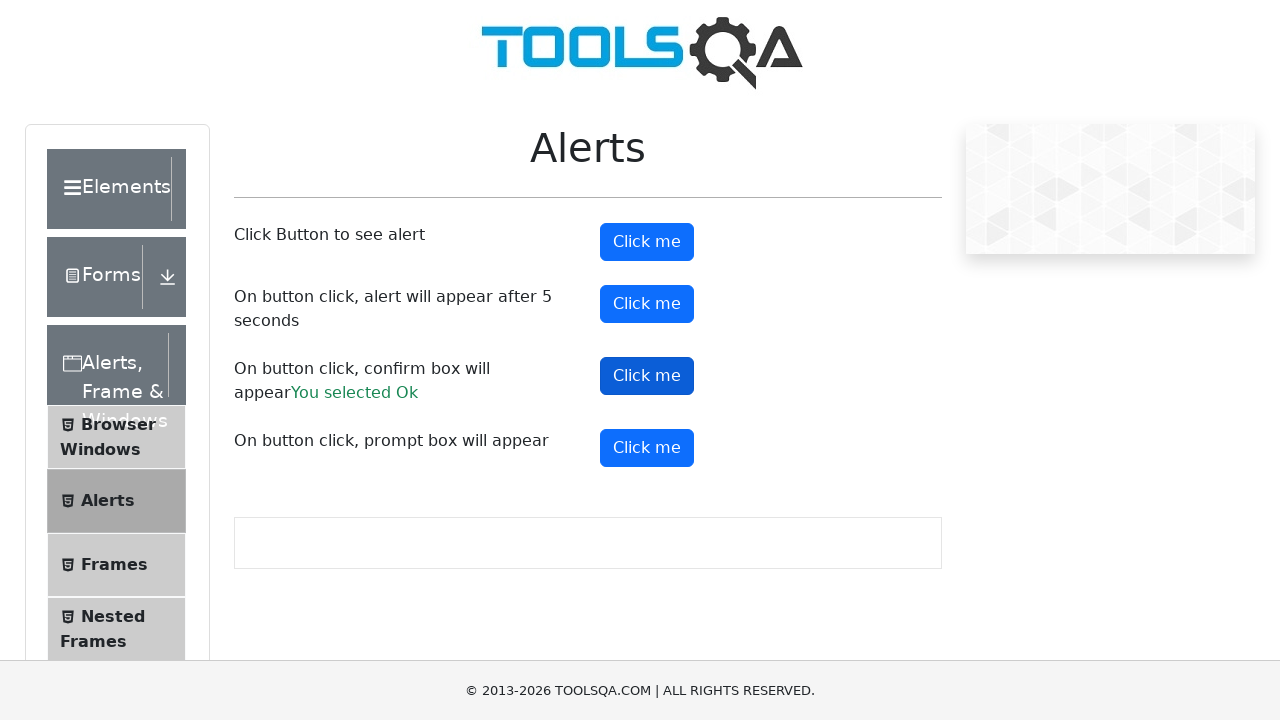

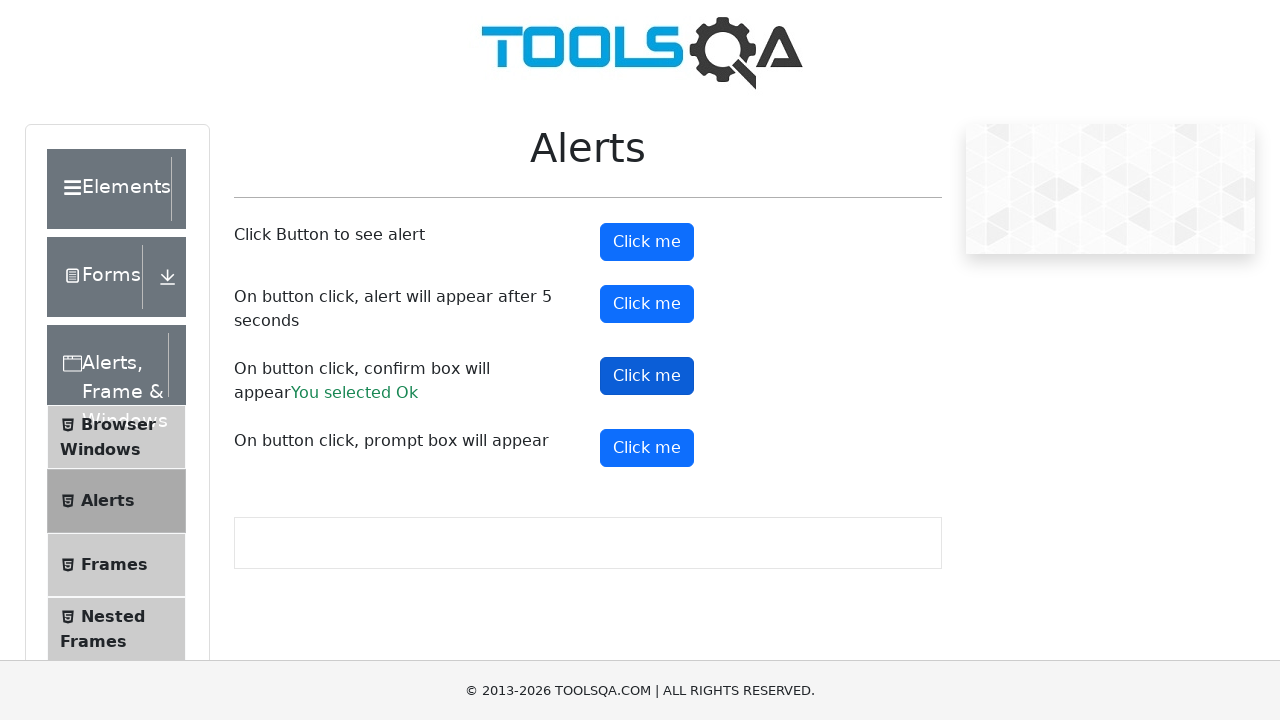